Tests account creation functionality on the Demoblaze demo e-commerce site by opening the sign-up modal, filling in username and password fields, and submitting the registration form.

Starting URL: https://www.demoblaze.com/

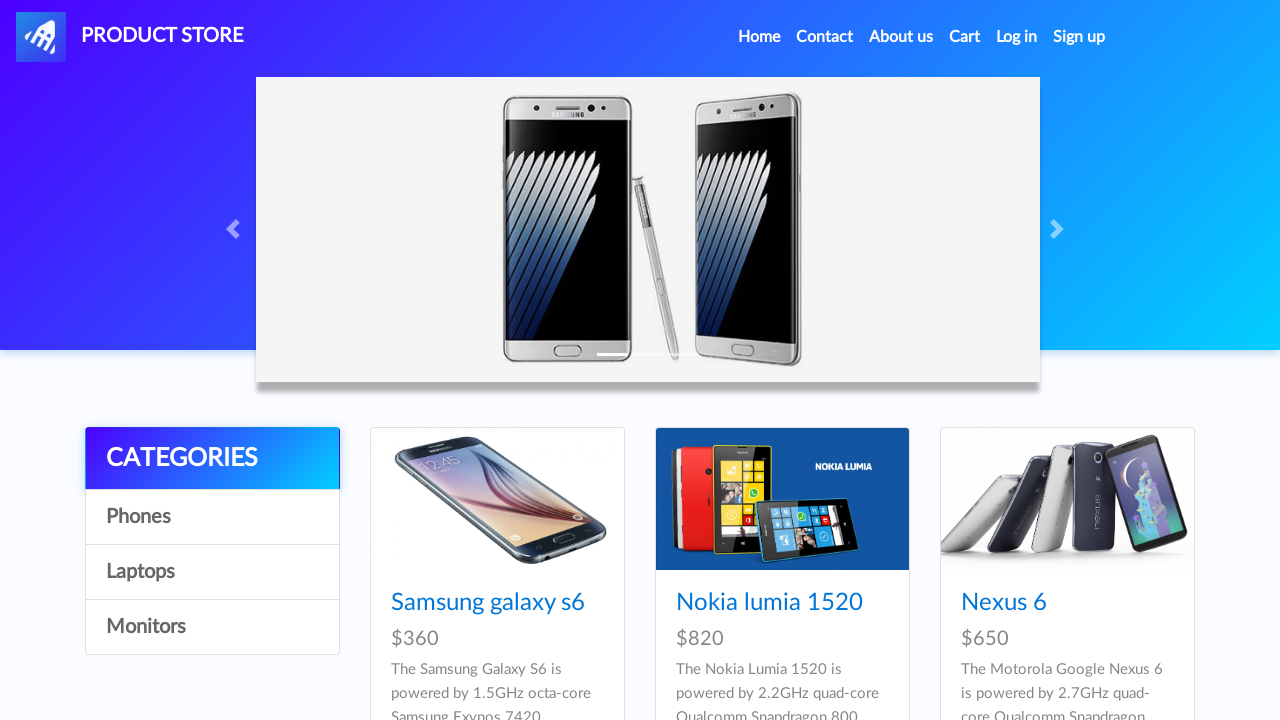

Clicked sign-up link to open registration modal at (1079, 37) on #signin2
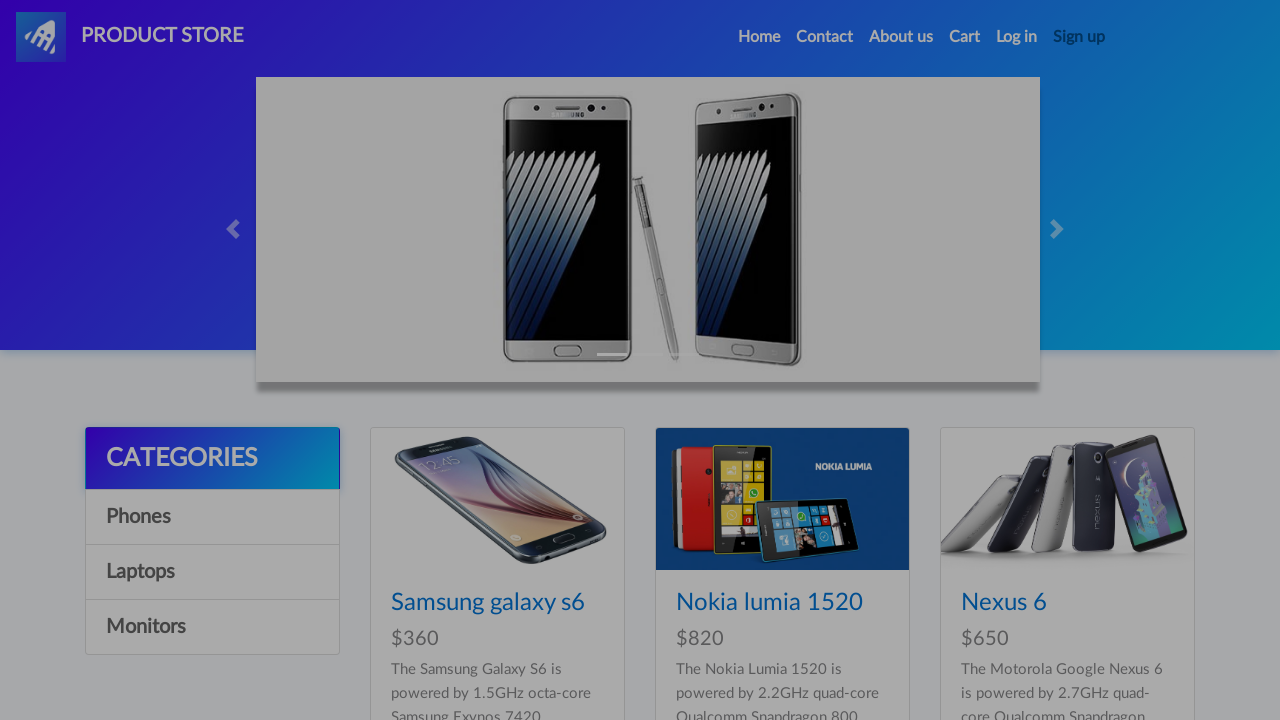

Sign-up modal appeared with password field visible
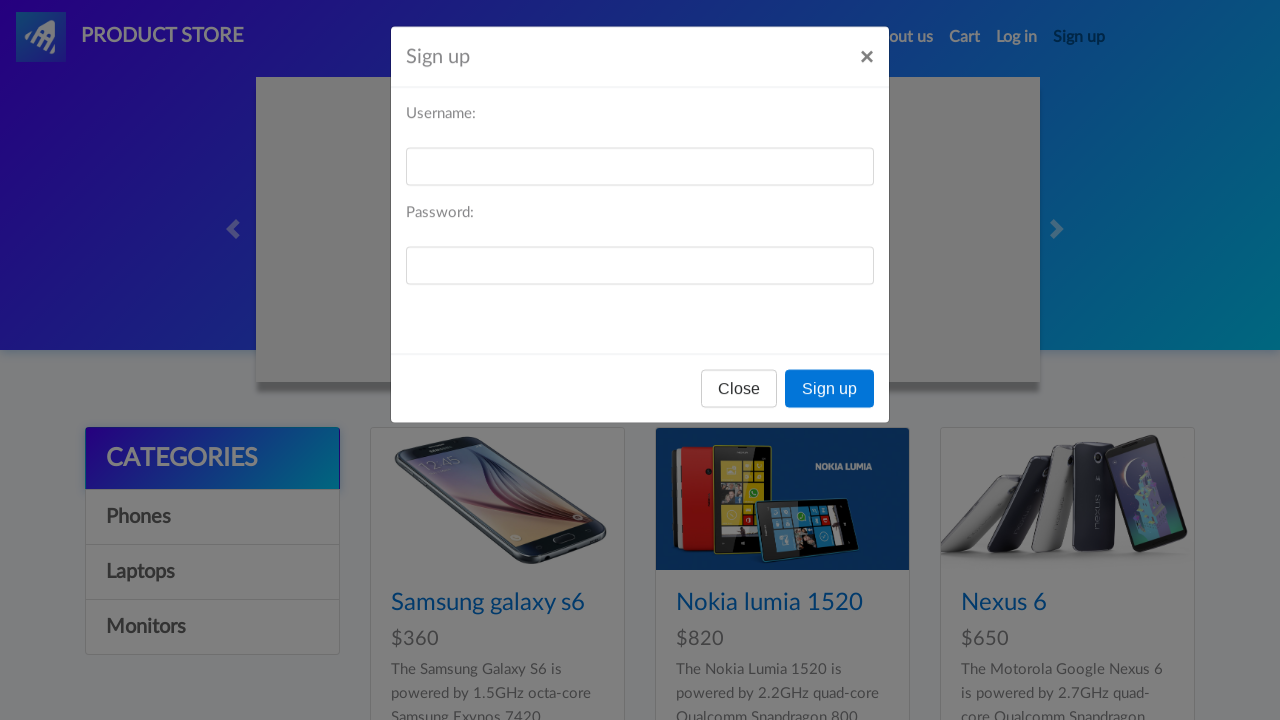

Waited 2 seconds for modal to fully load
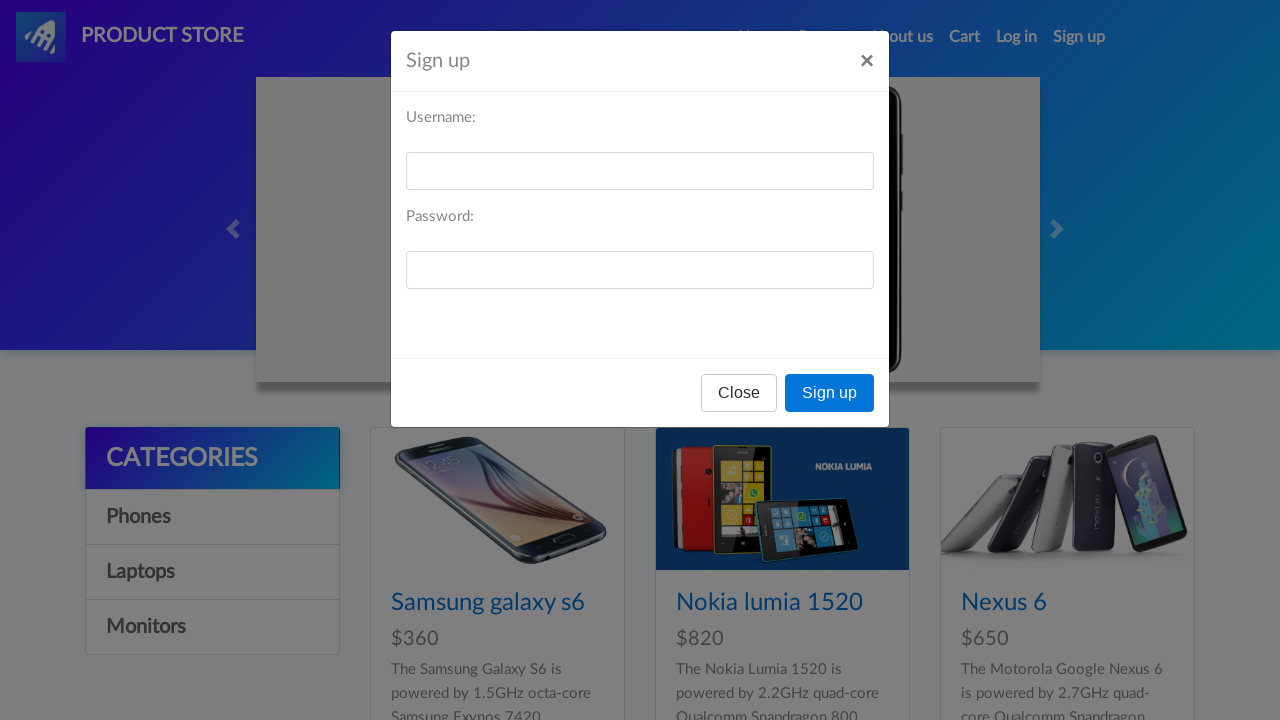

Filled username field with 'TestUser78392' on #sign-username
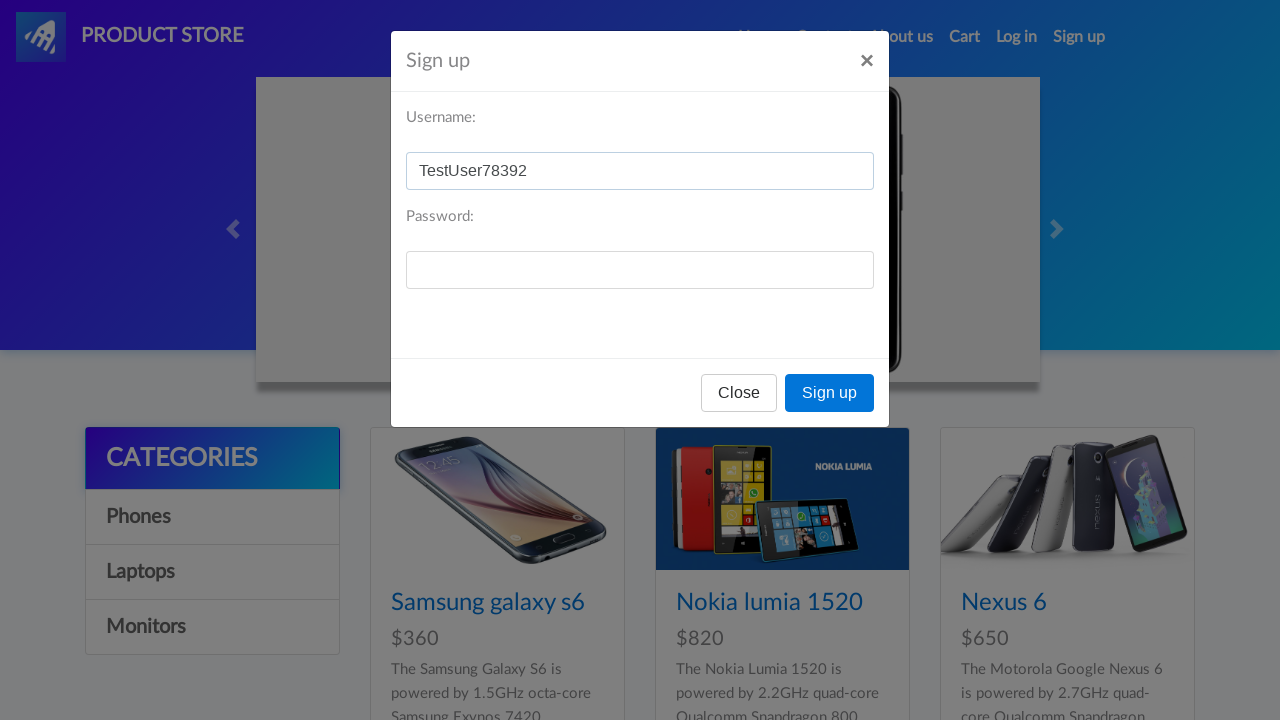

Filled password field with 'securePass456' on #sign-password
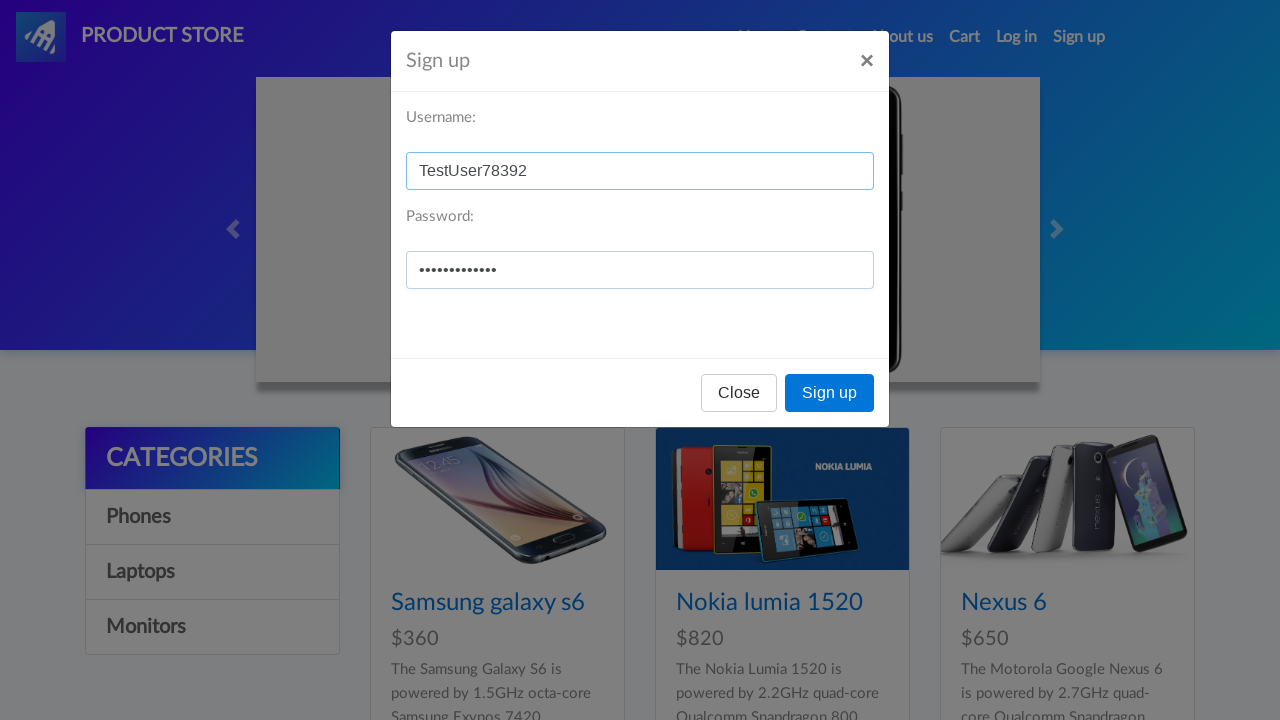

Clicked sign-up button to submit registration form at (830, 393) on #signInModal > div > div > div.modal-footer > button.btn.btn-primary
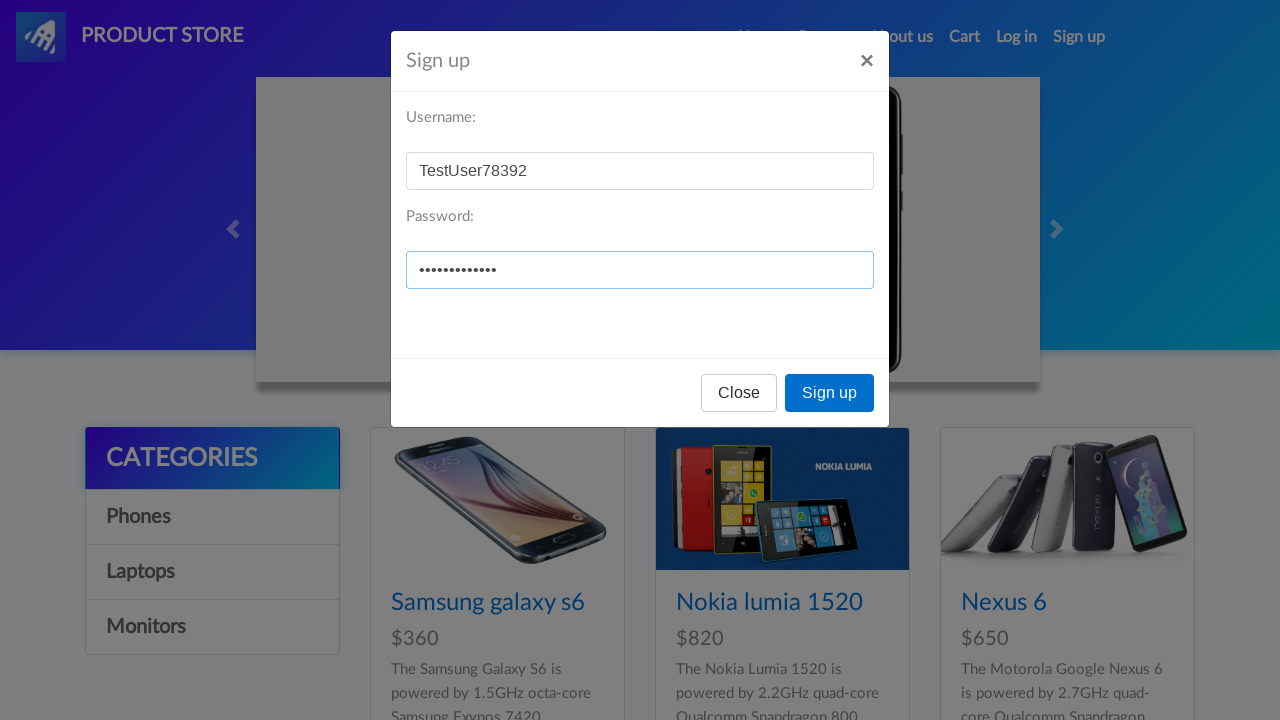

Waited 3 seconds for registration response
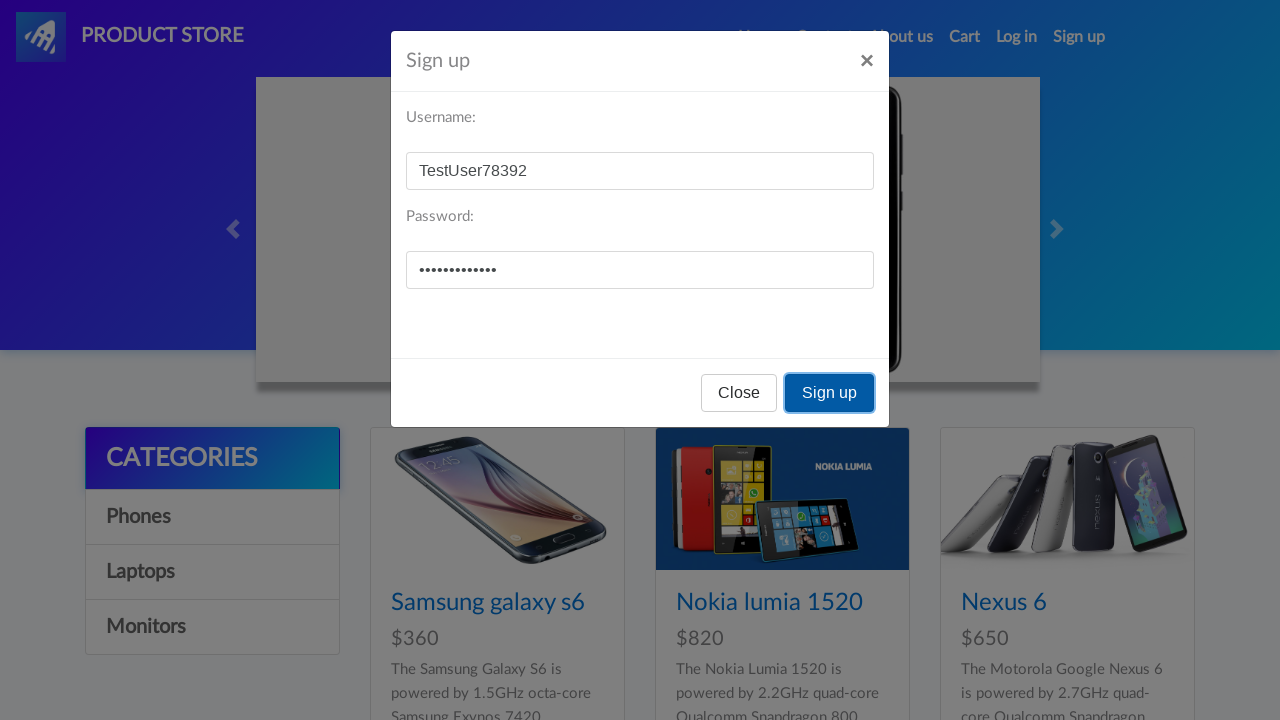

Located alert message for registration confirmation
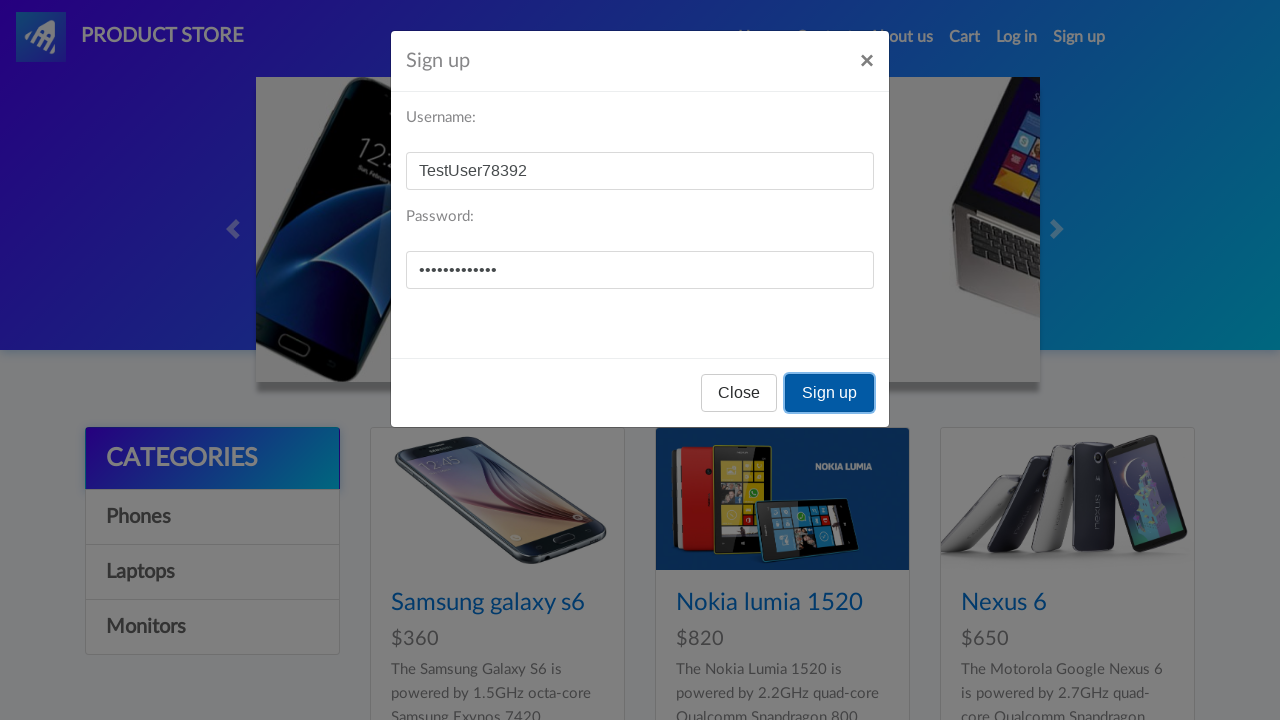

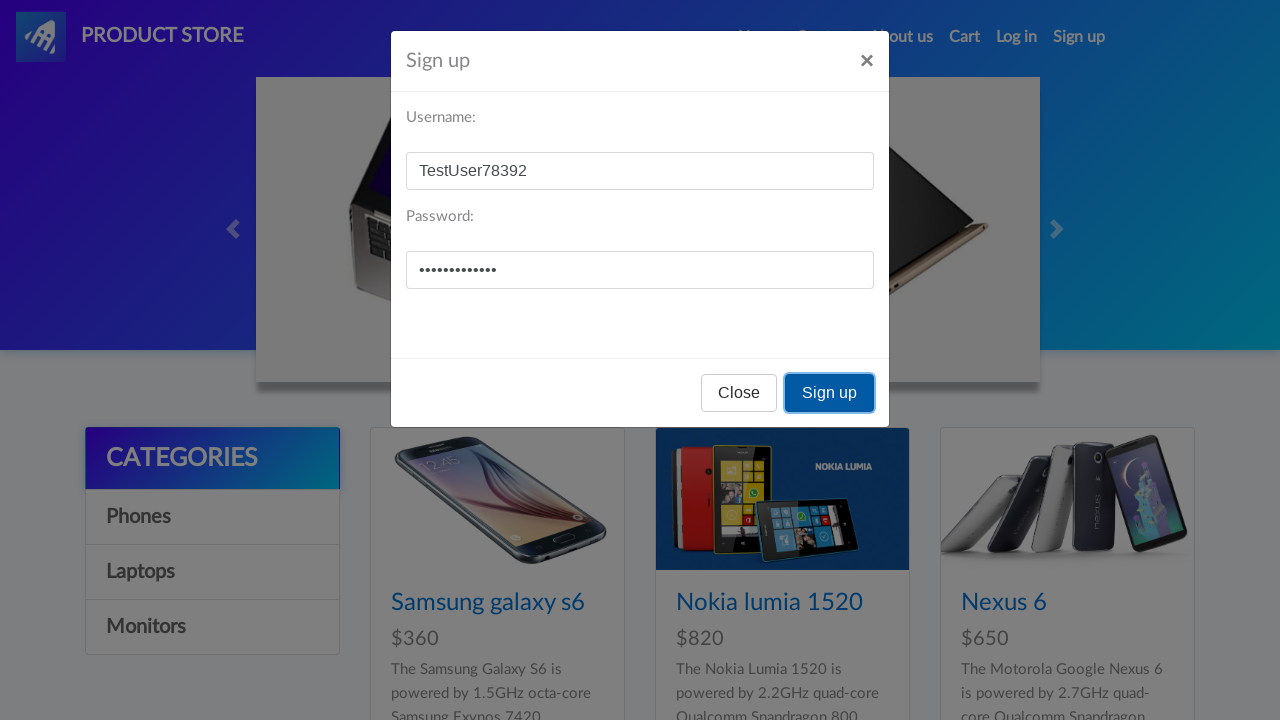